Tests Bilibili search using CSS class selector

Starting URL: https://www.bilibili.com

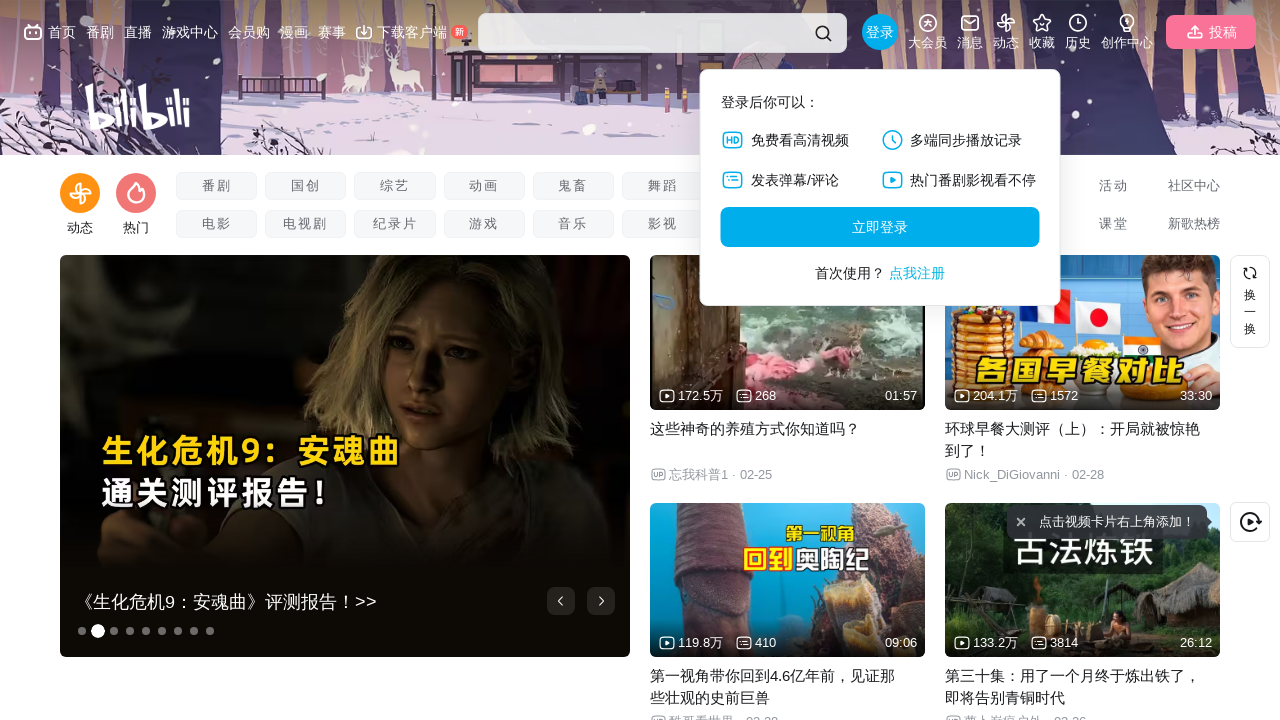

Filled search input with 'selenium' using CSS class selector on .nav-search-input
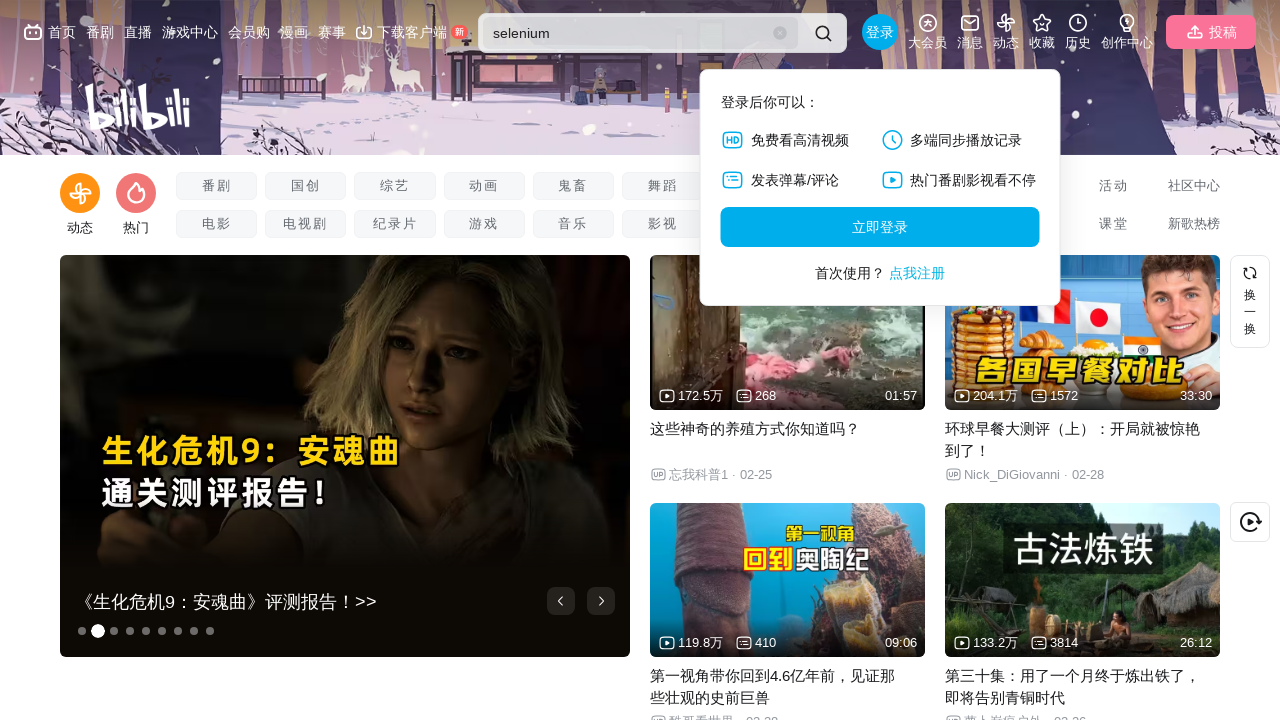

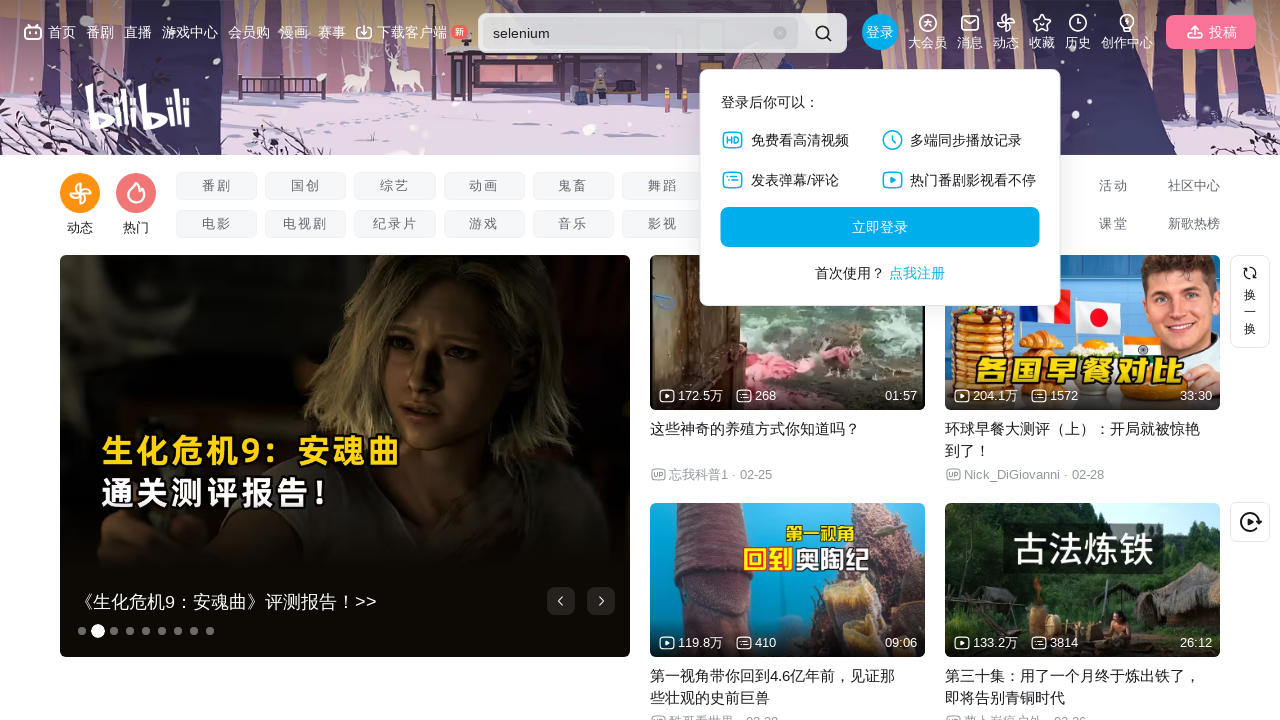